Tests alert dialog handling by clicking a button that triggers an alert, validating alert text, and accepting it

Starting URL: http://antoniotrindade.com.br/treinoautomacao/elementsweb.html

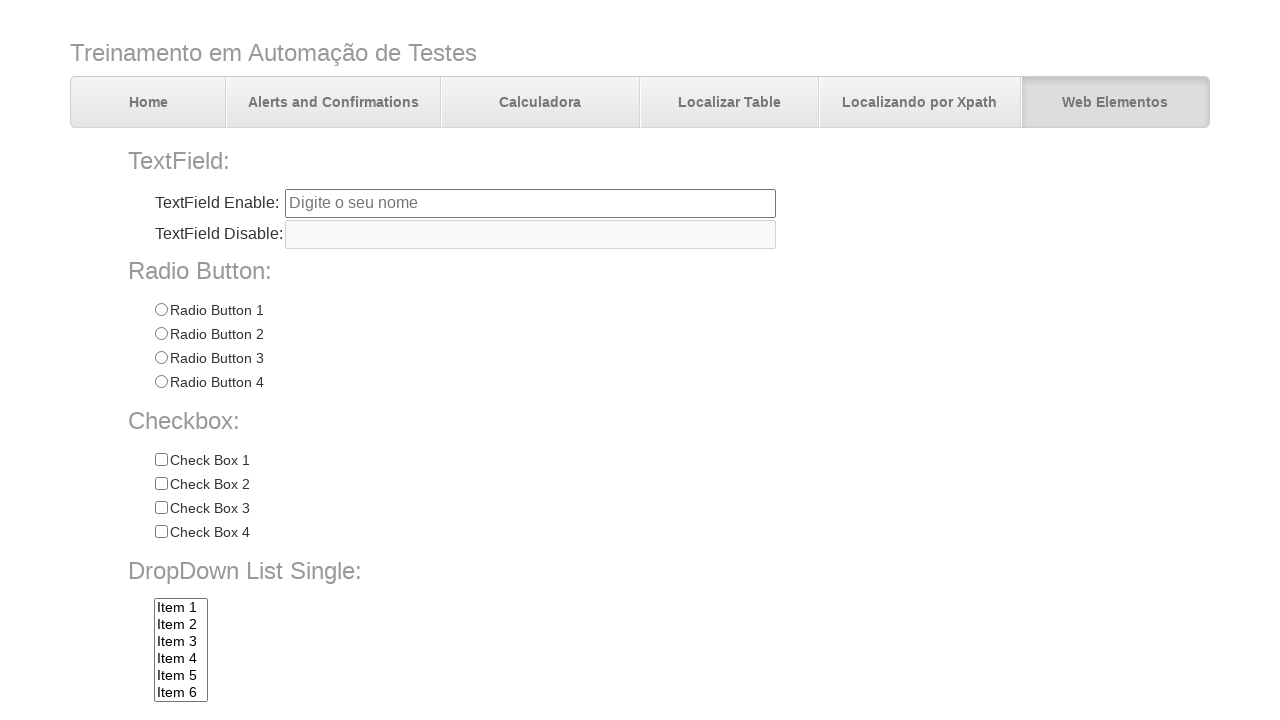

Alert dialog handler registered
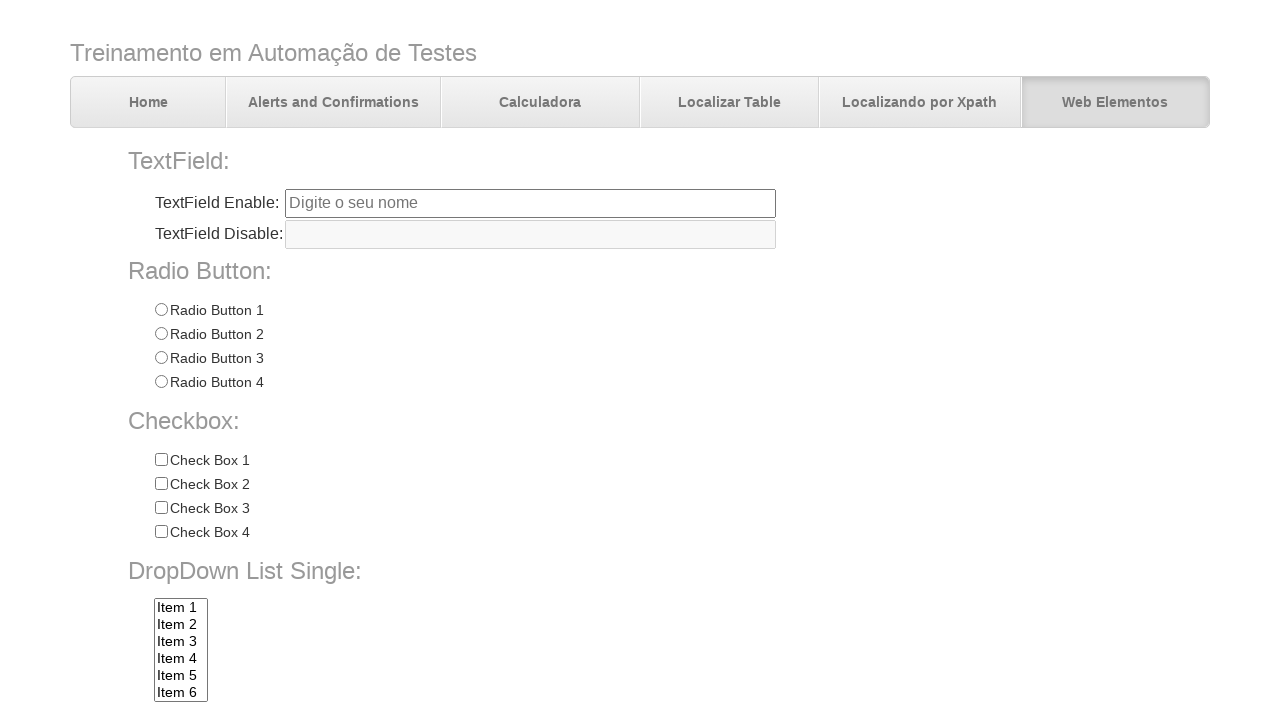

Clicked alert button to trigger alert dialog at (366, 644) on input[name='alertbtn']
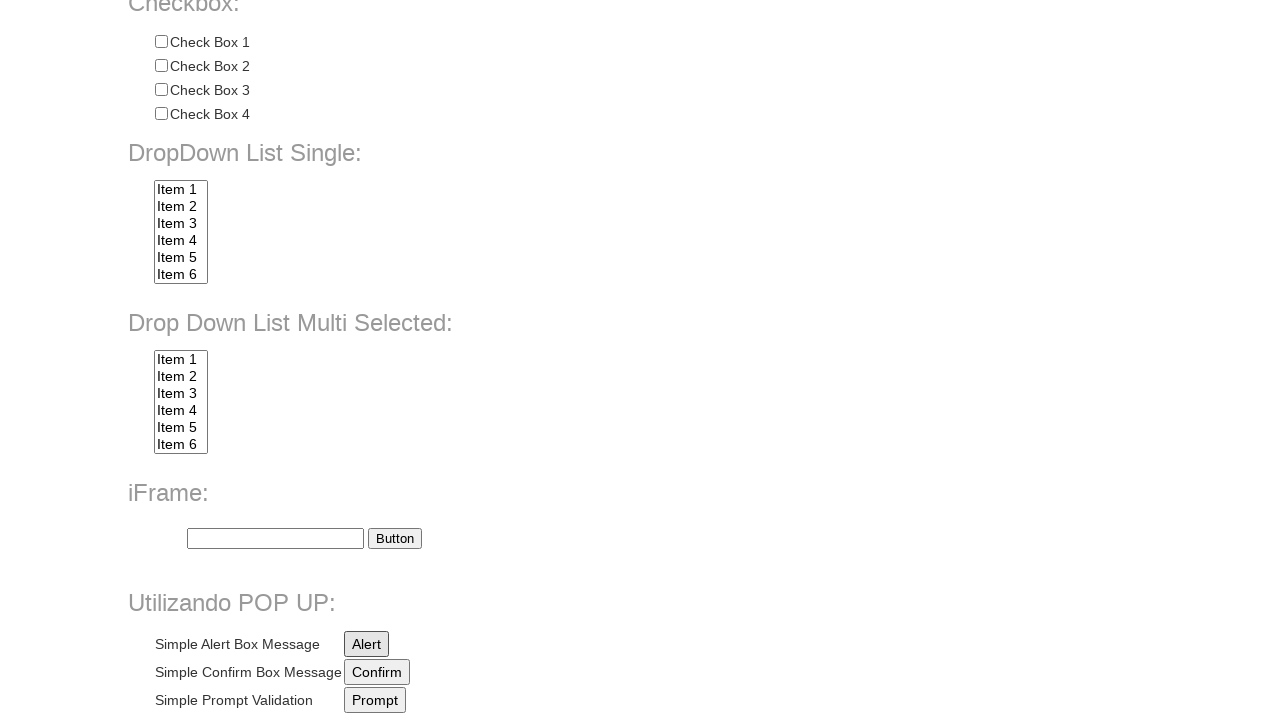

Waited 500ms for alert handling to complete
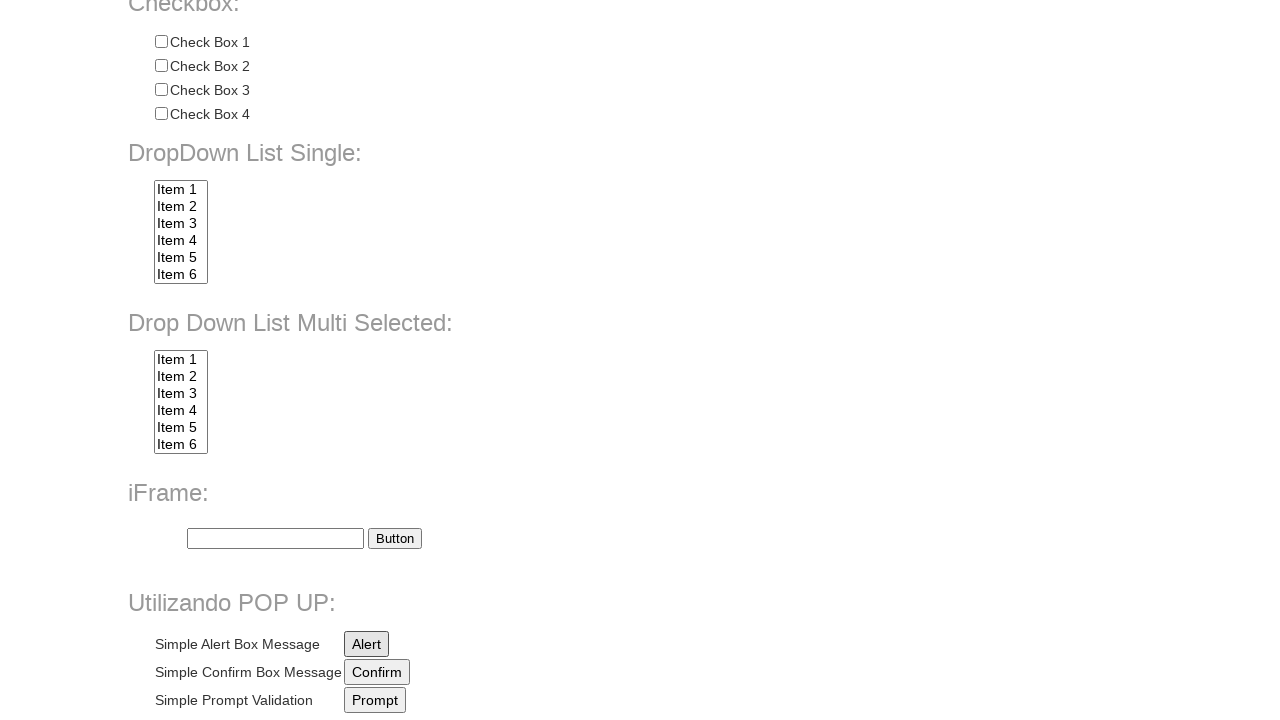

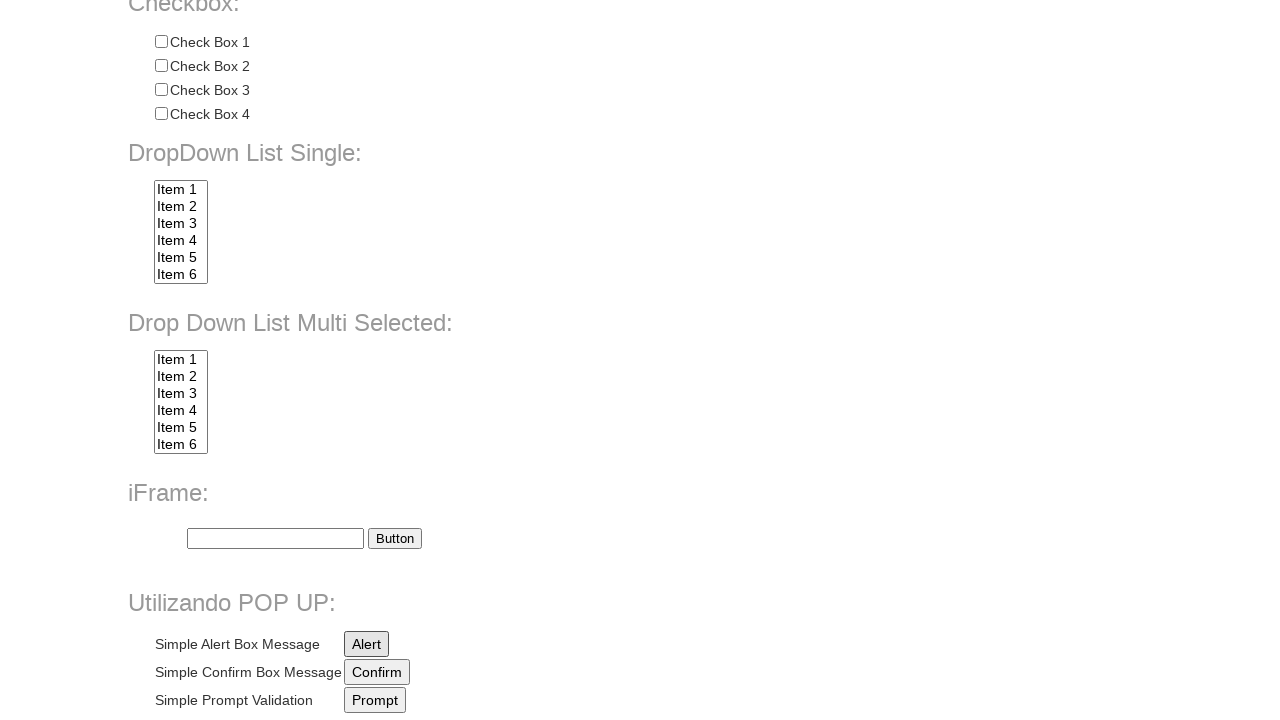